Navigates to qthmedia.com and maximizes the browser window. The original script takes a screenshot, but the core automation is simply visiting and viewing the page.

Starting URL: http://www.qthmedia.com

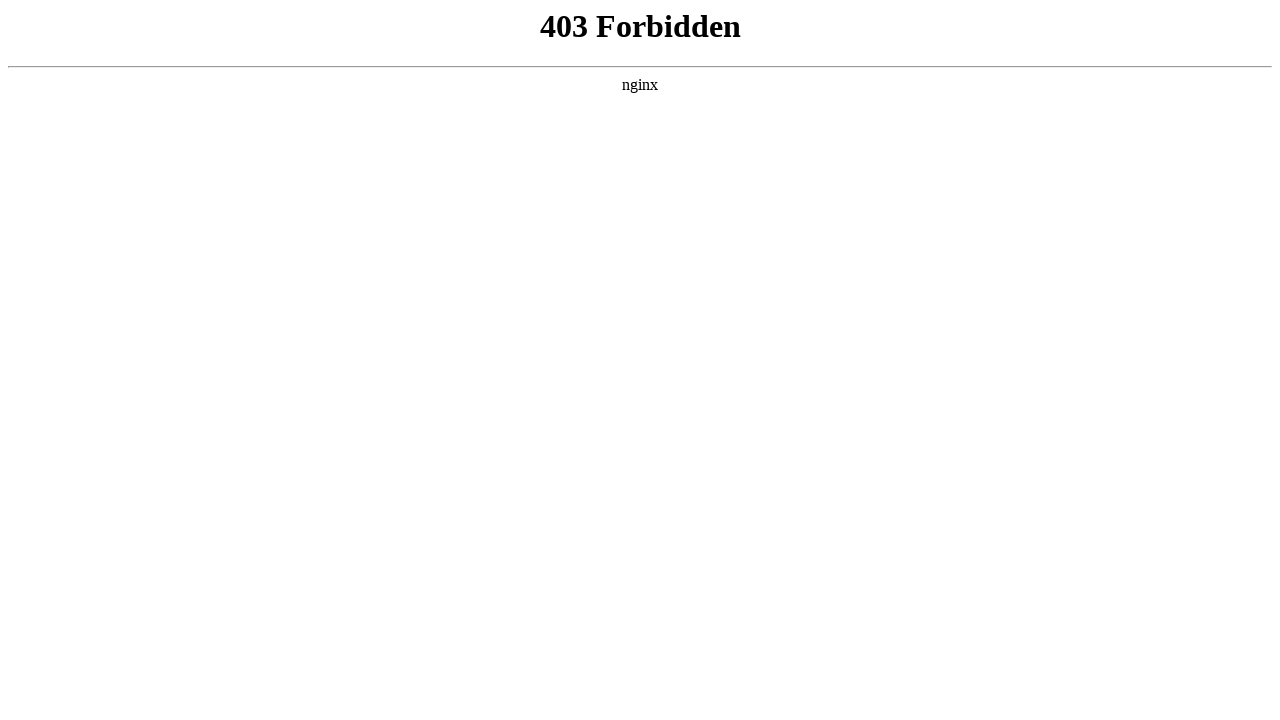

Set viewport size to 1920x1080
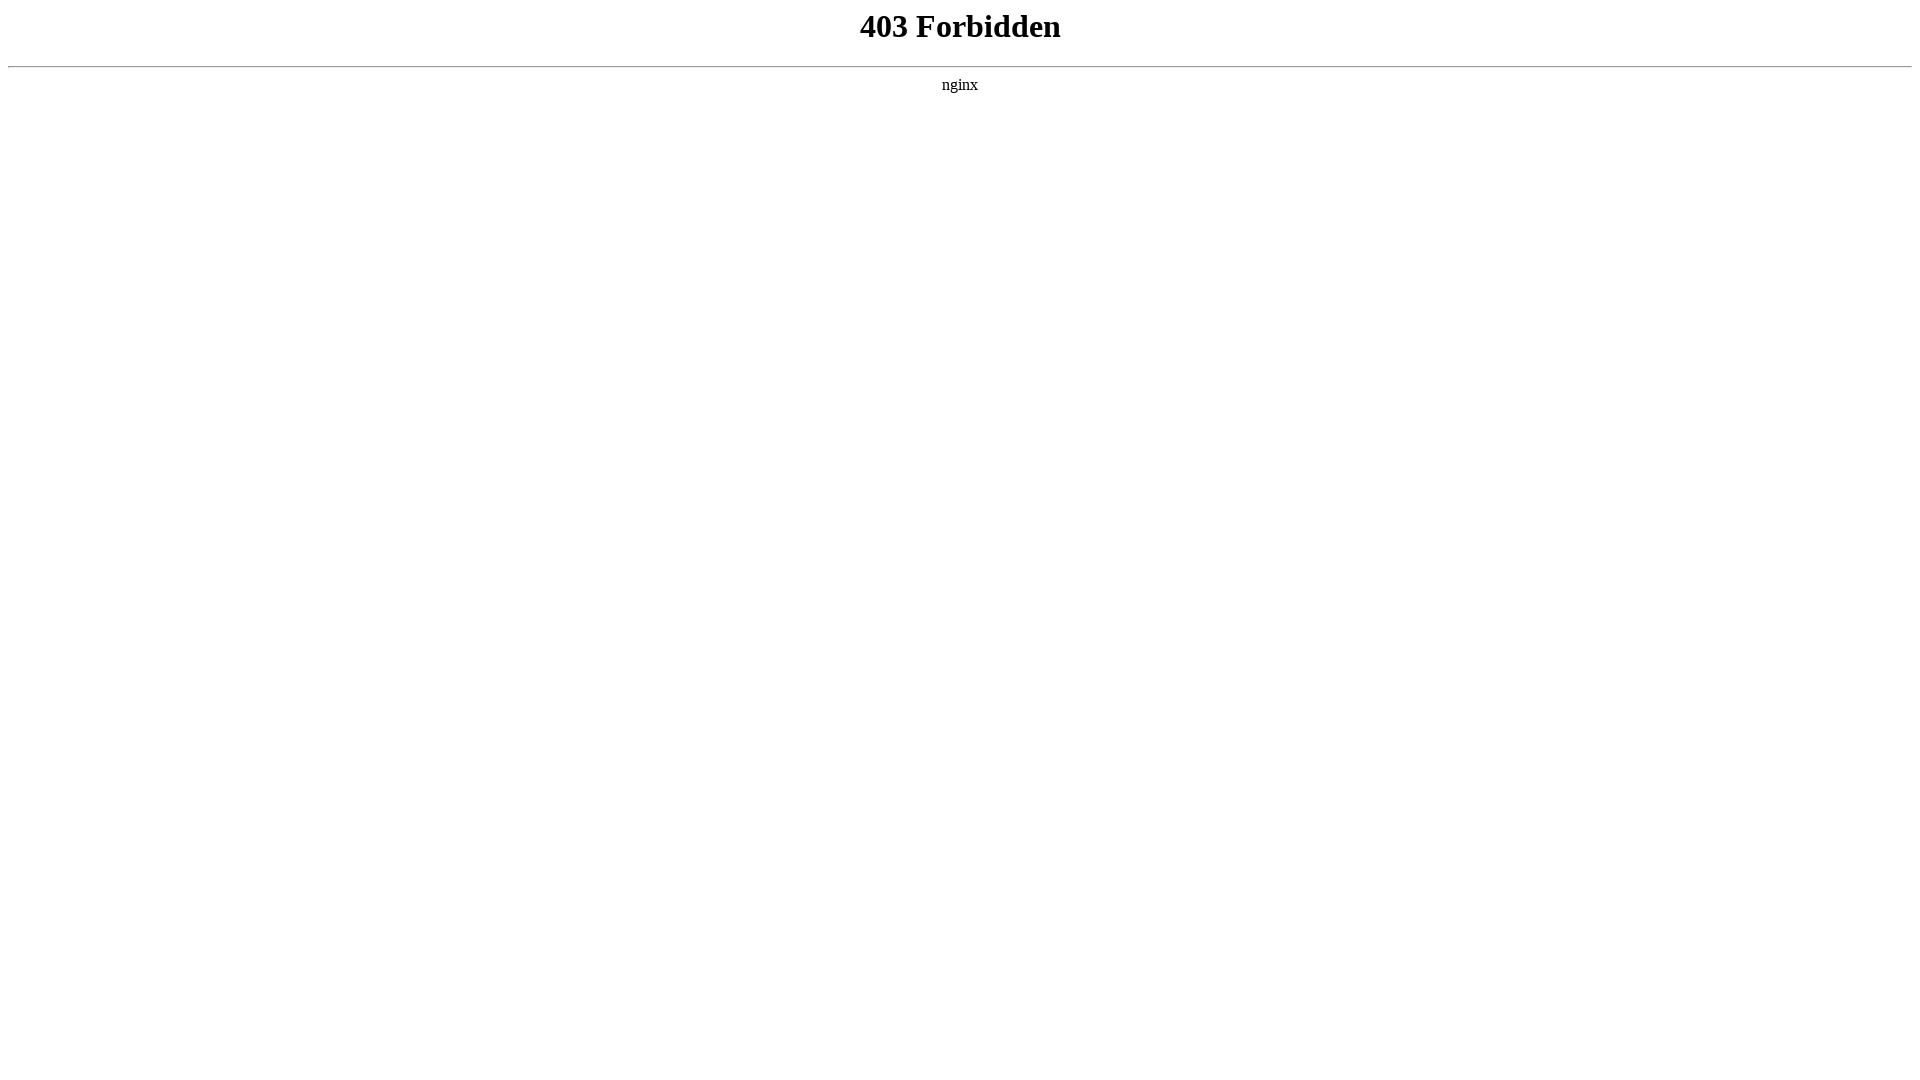

Page fully loaded (networkidle)
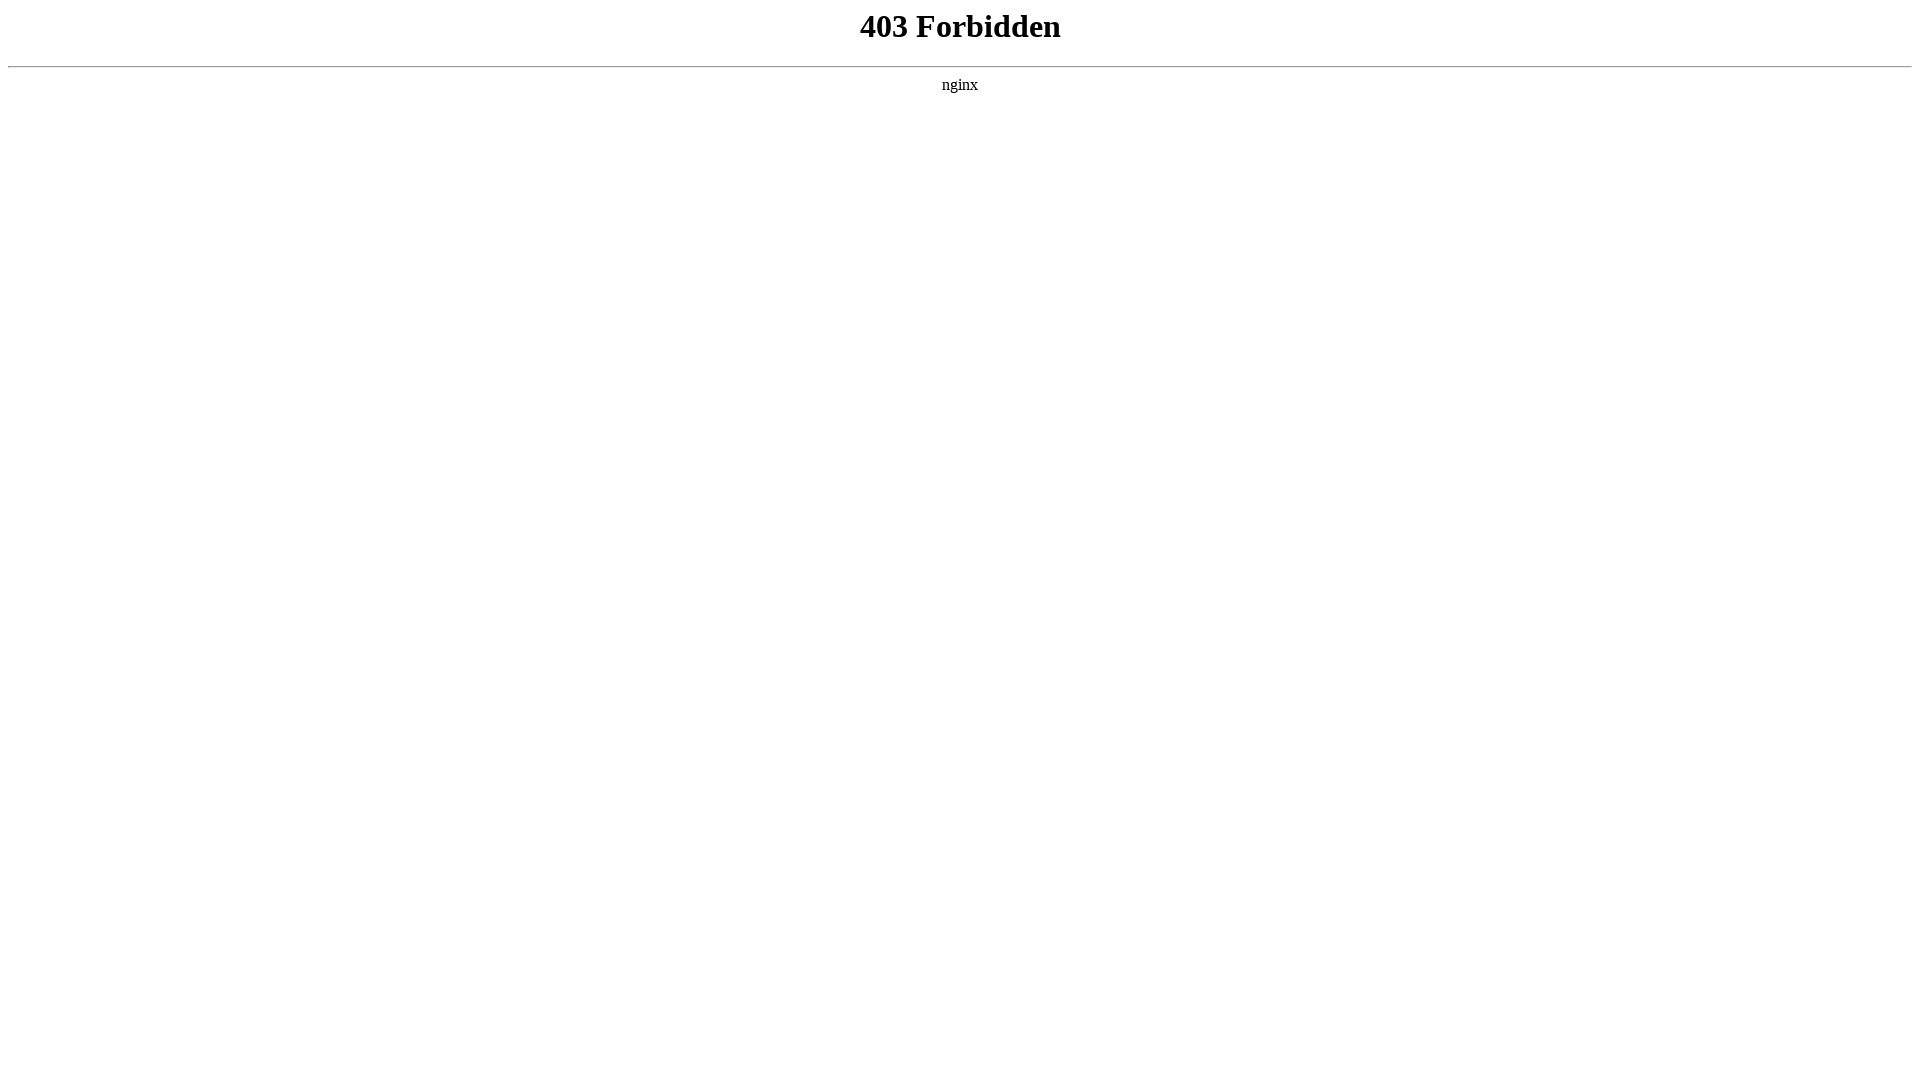

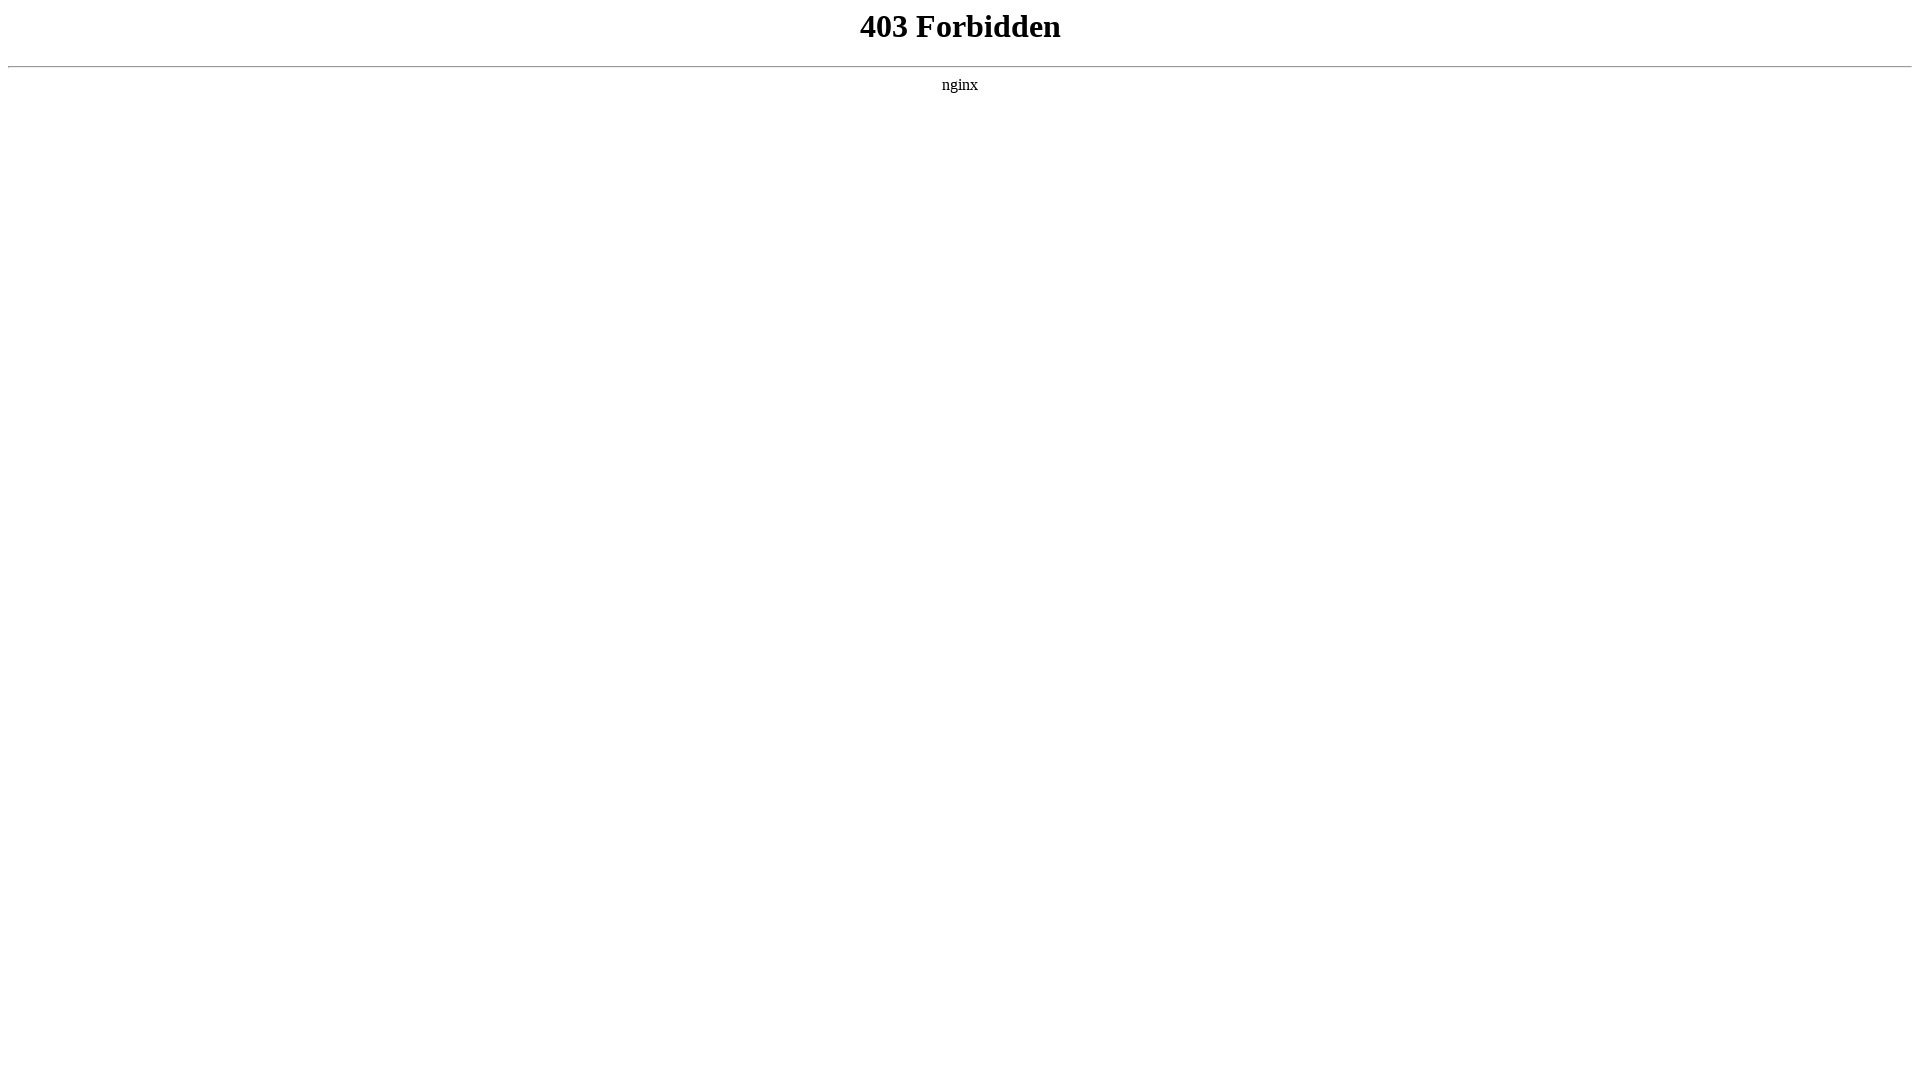